Tests hover functionality by hovering over the third figure image and verifying the user name appears

Starting URL: https://the-internet.herokuapp.com/hovers

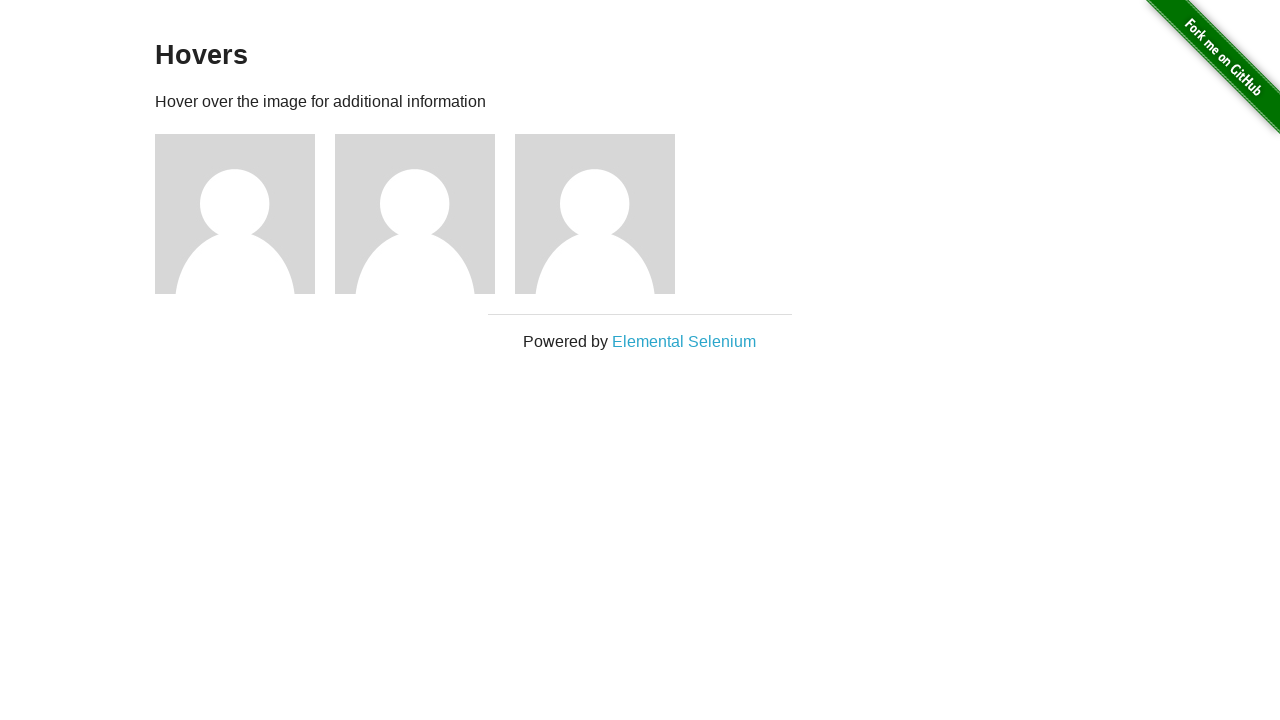

Navigated to hovers page
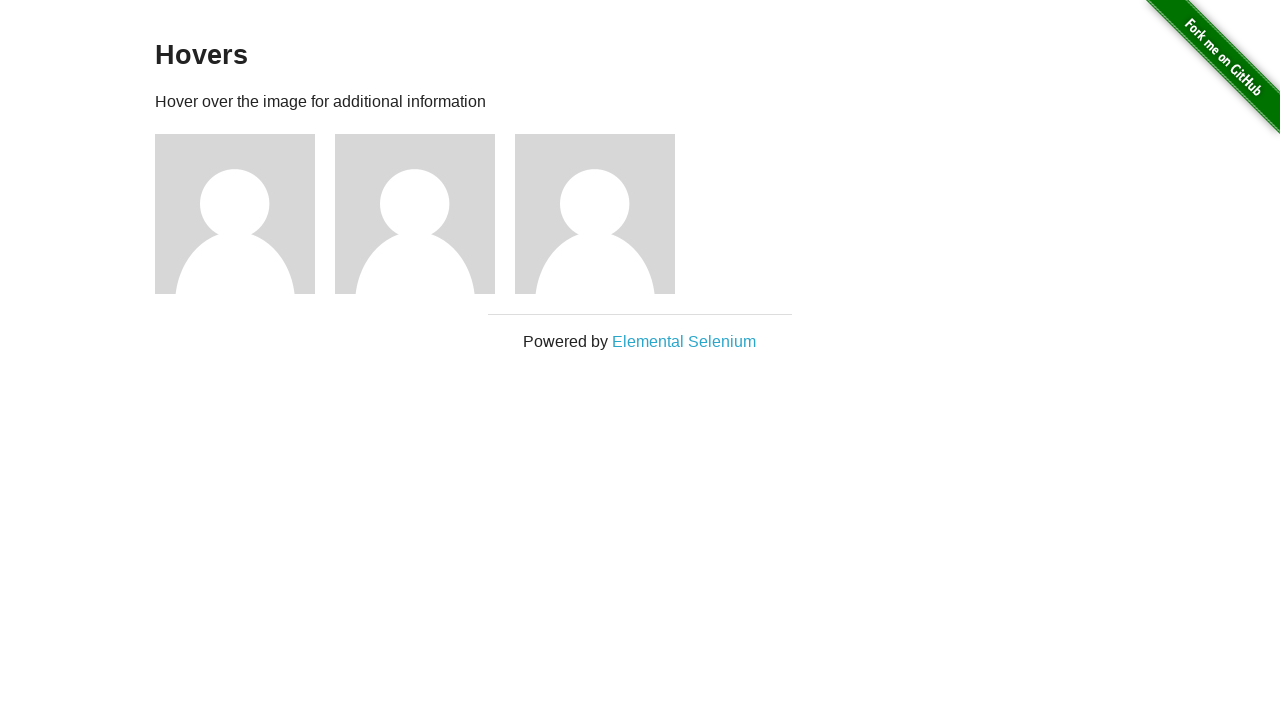

Hovered over the third figure image at (605, 214) on .figure:nth-child(5)
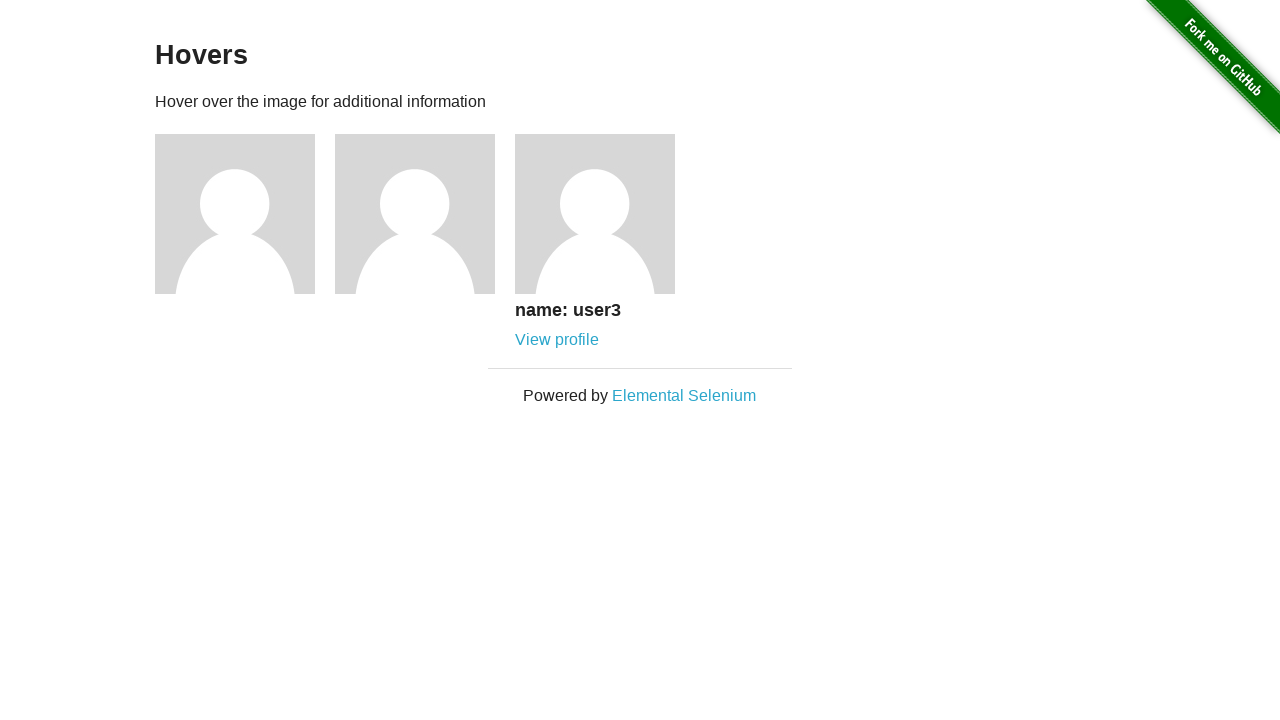

User name caption appeared after hovering on figure 3
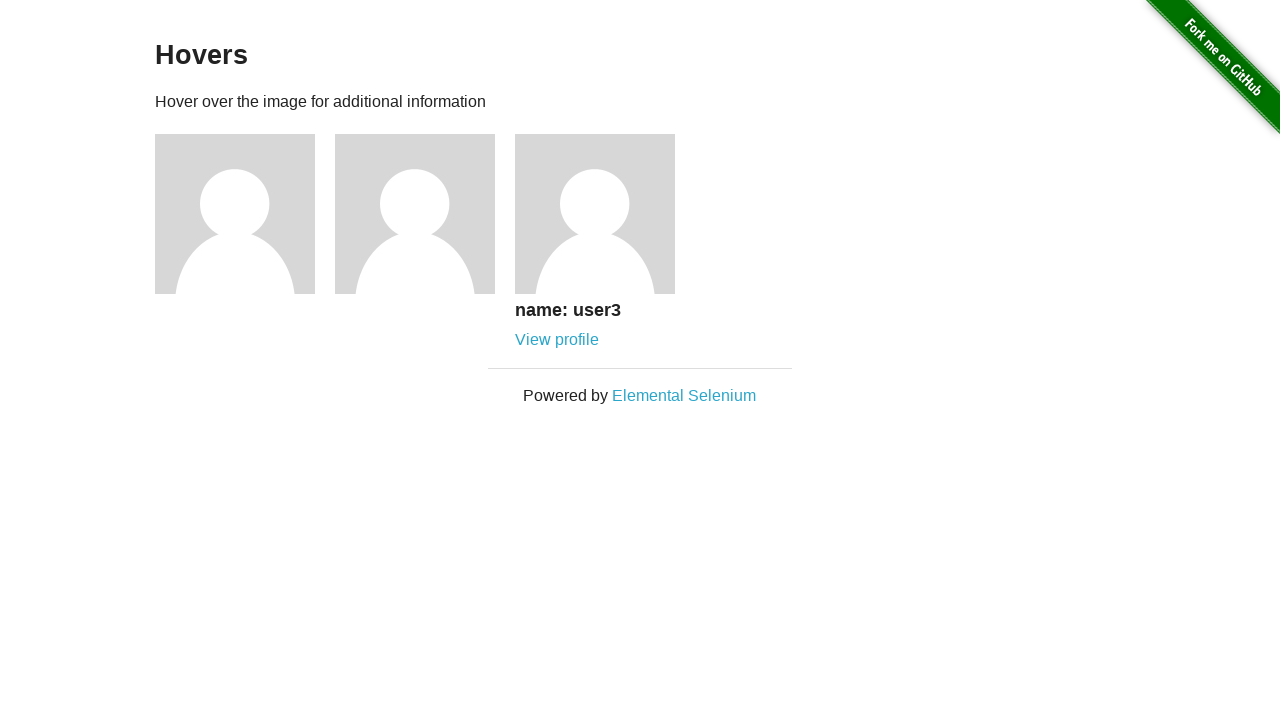

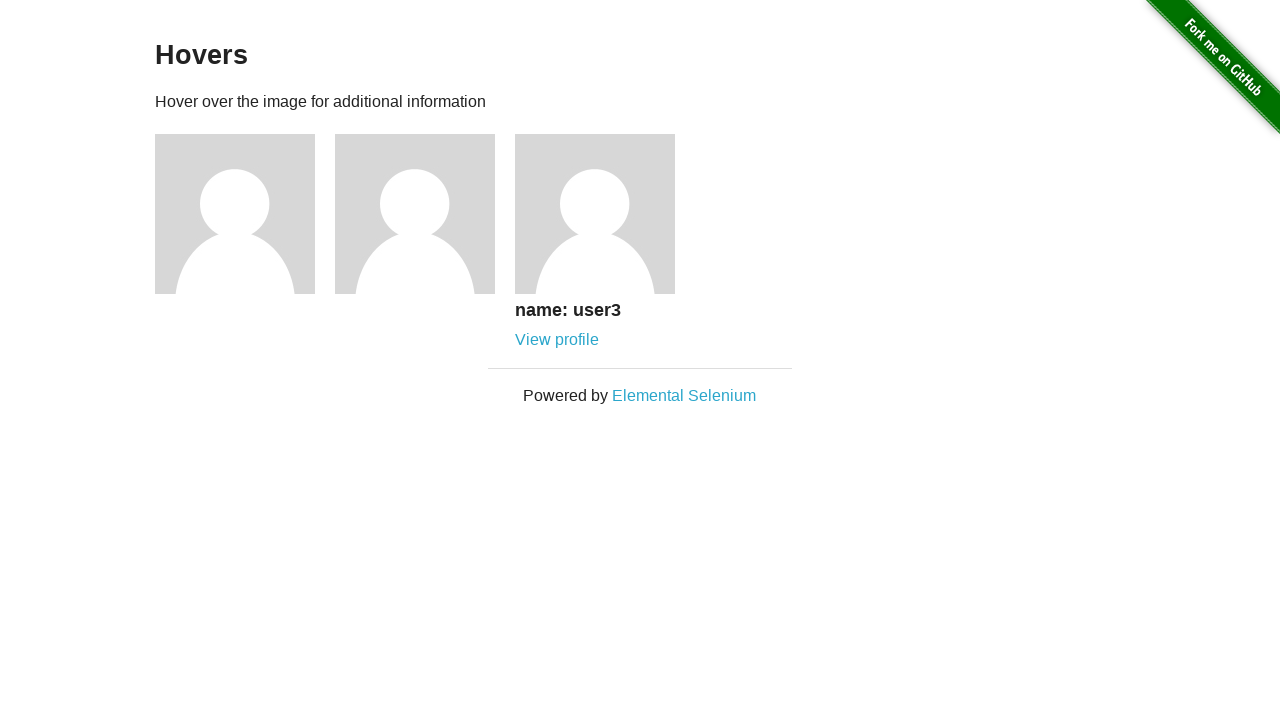